Tests drag and drop by offset by dragging an element 100 pixels in both directions

Starting URL: https://demoqa.com/dragabble

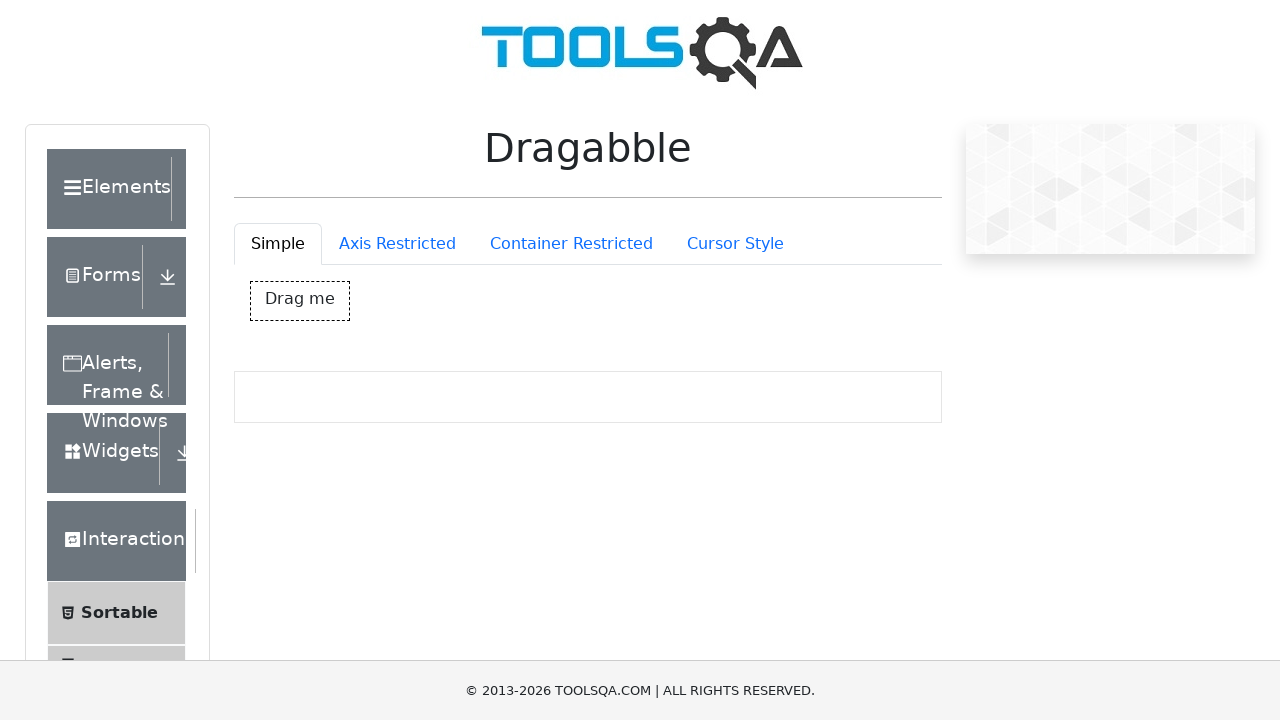

Located dragBox element and retrieved bounding box coordinates
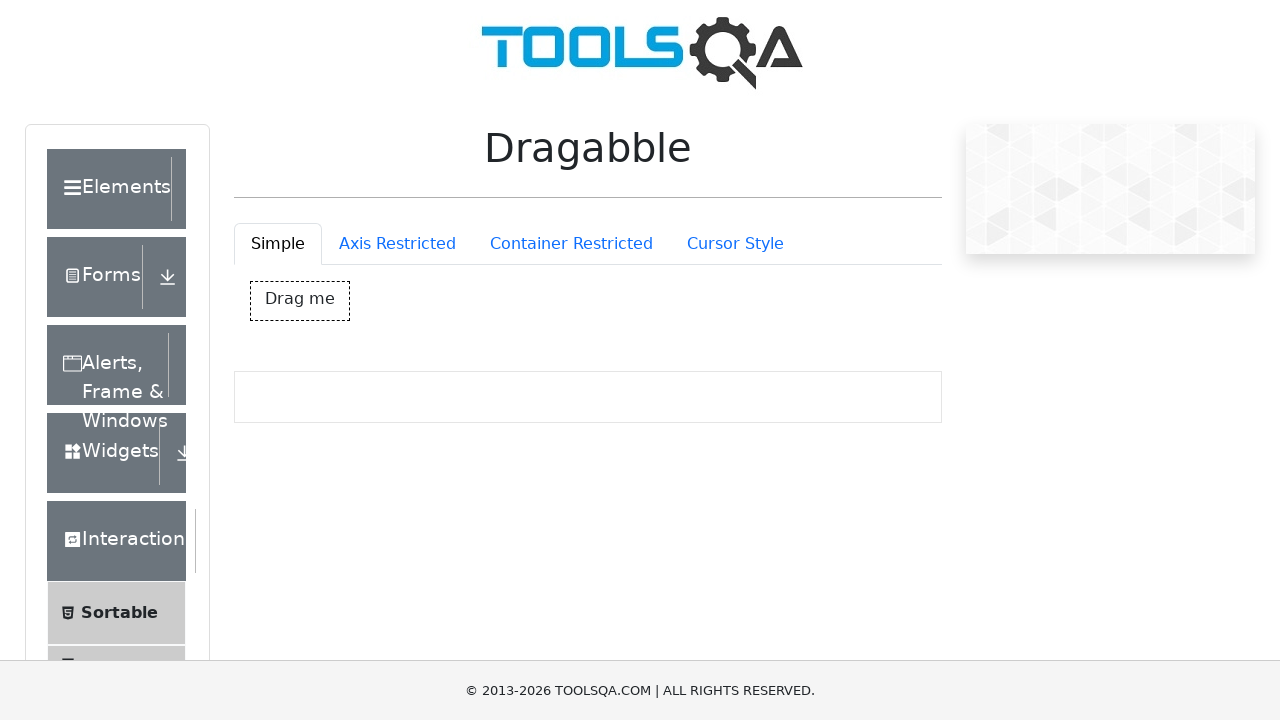

Moved mouse to center of dragBox element at (300, 301)
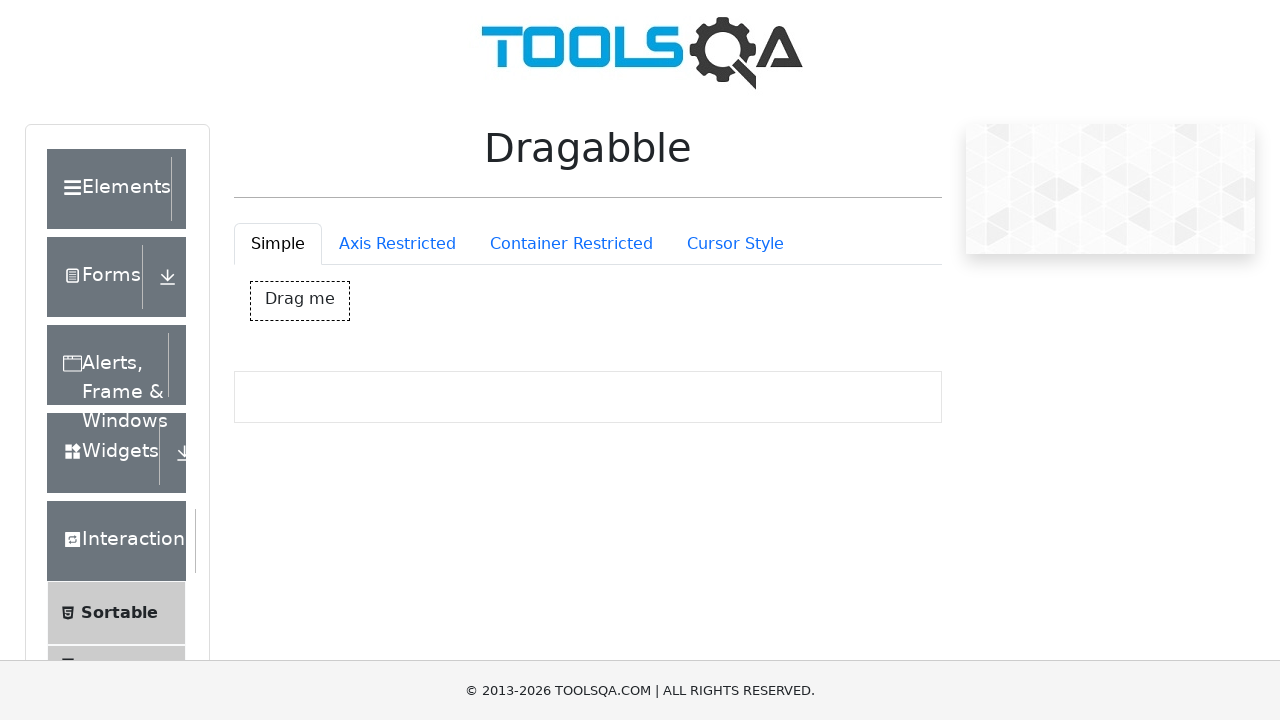

Pressed mouse button down to initiate drag at (300, 301)
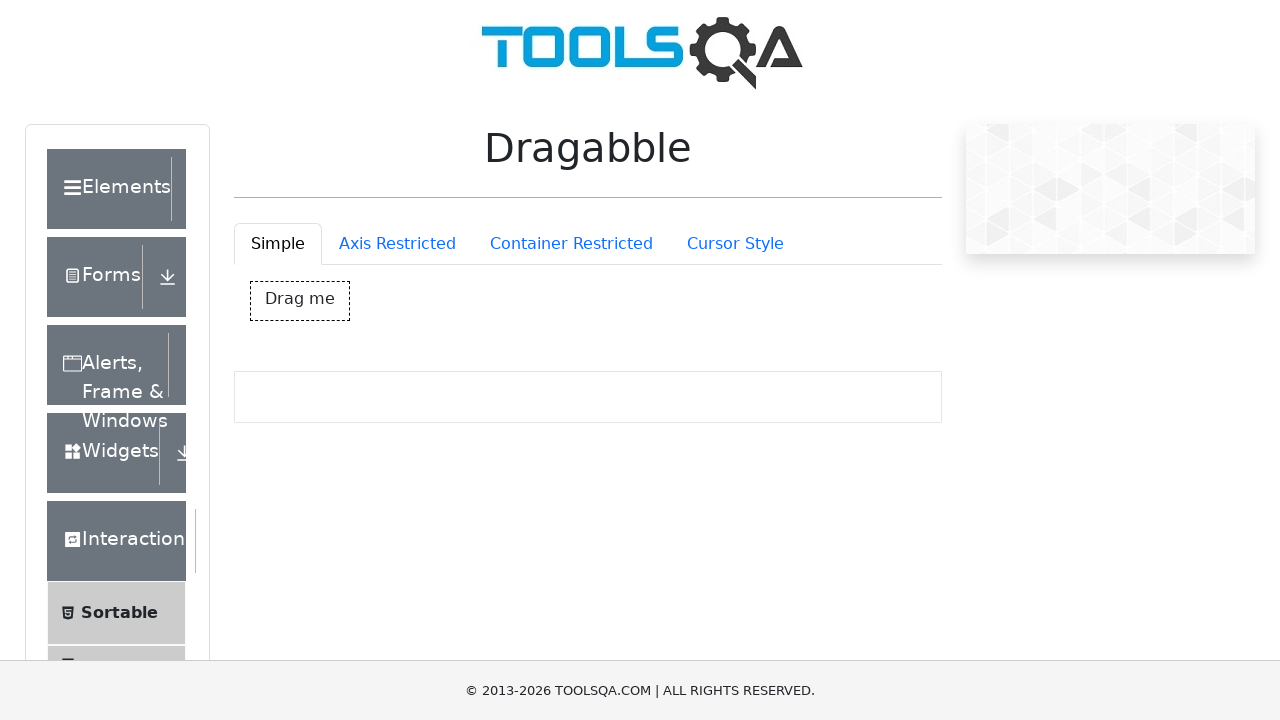

Dragged element 100 pixels right and 100 pixels down at (400, 401)
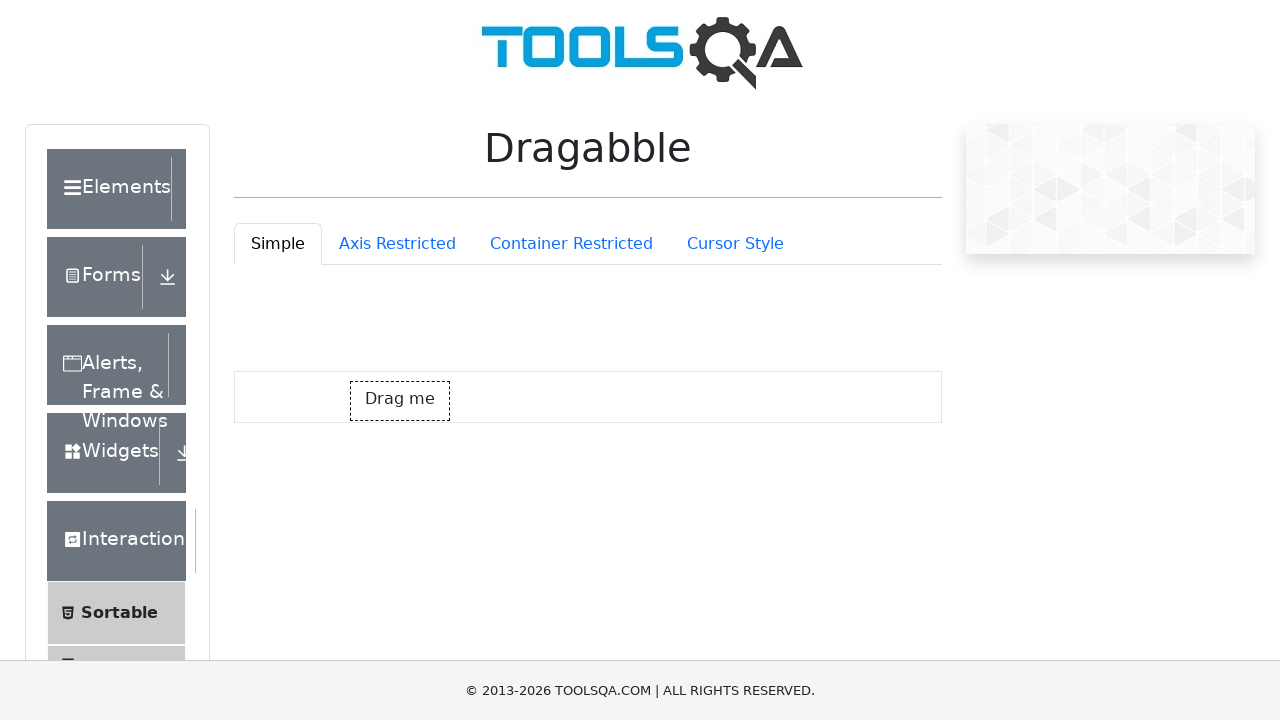

Released mouse button to complete drag and drop operation at (400, 401)
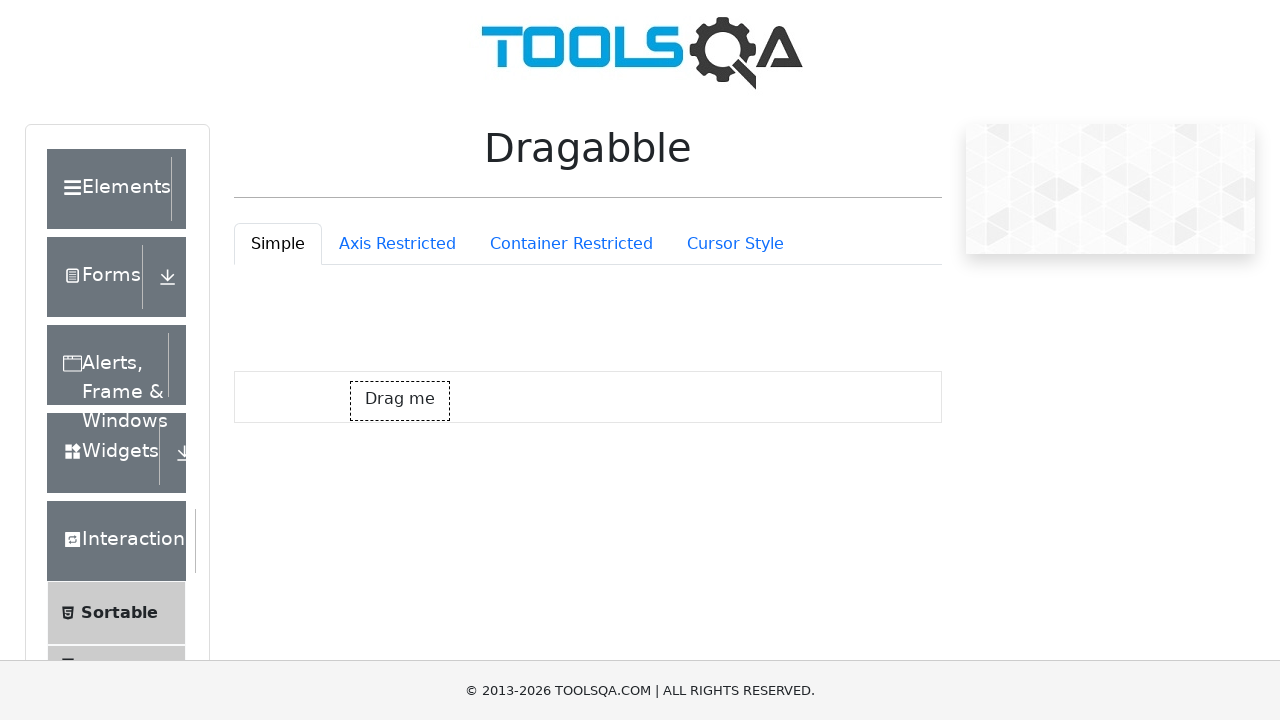

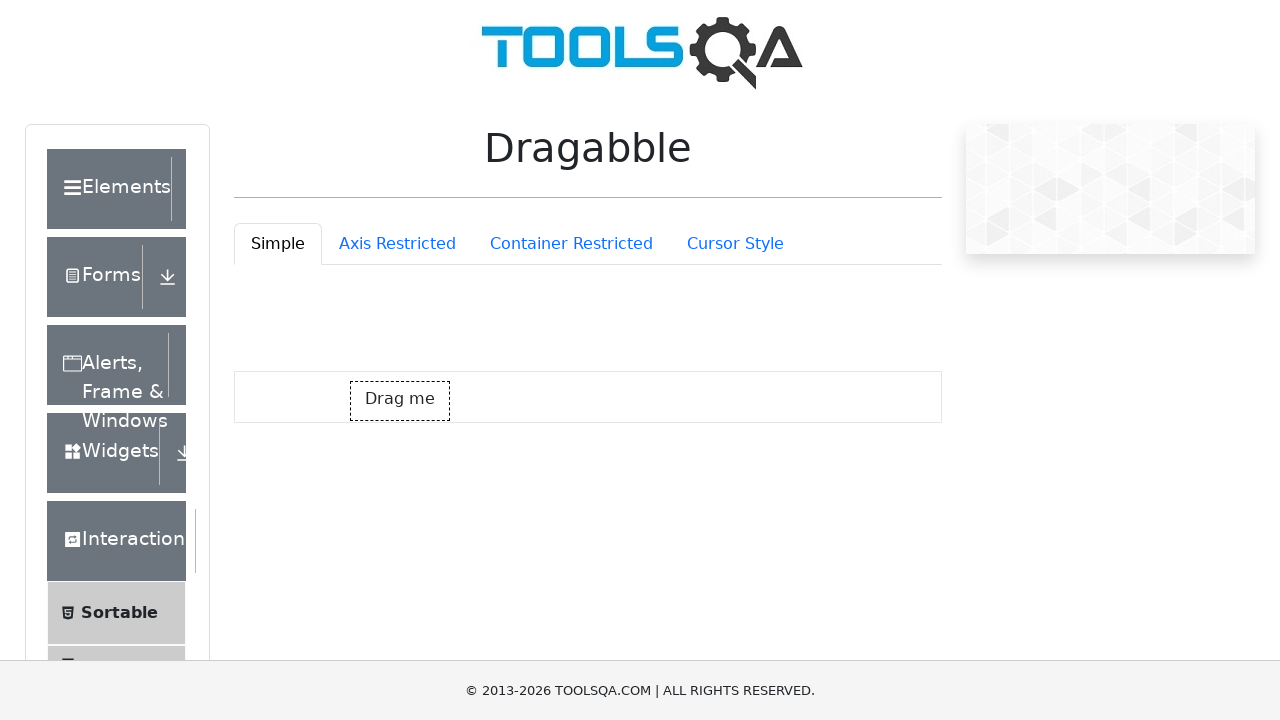